Tests the shift number page of the UK government holiday entitlement calculator by verifying the page title, continue button, and input field are visible and contain expected content, then clicks continue.

Starting URL: https://www.gov.uk/calculate-your-holiday-entitlement/y/irregular-hours-and-part-year/2023-05-03/shift-worker/full-year/5.0

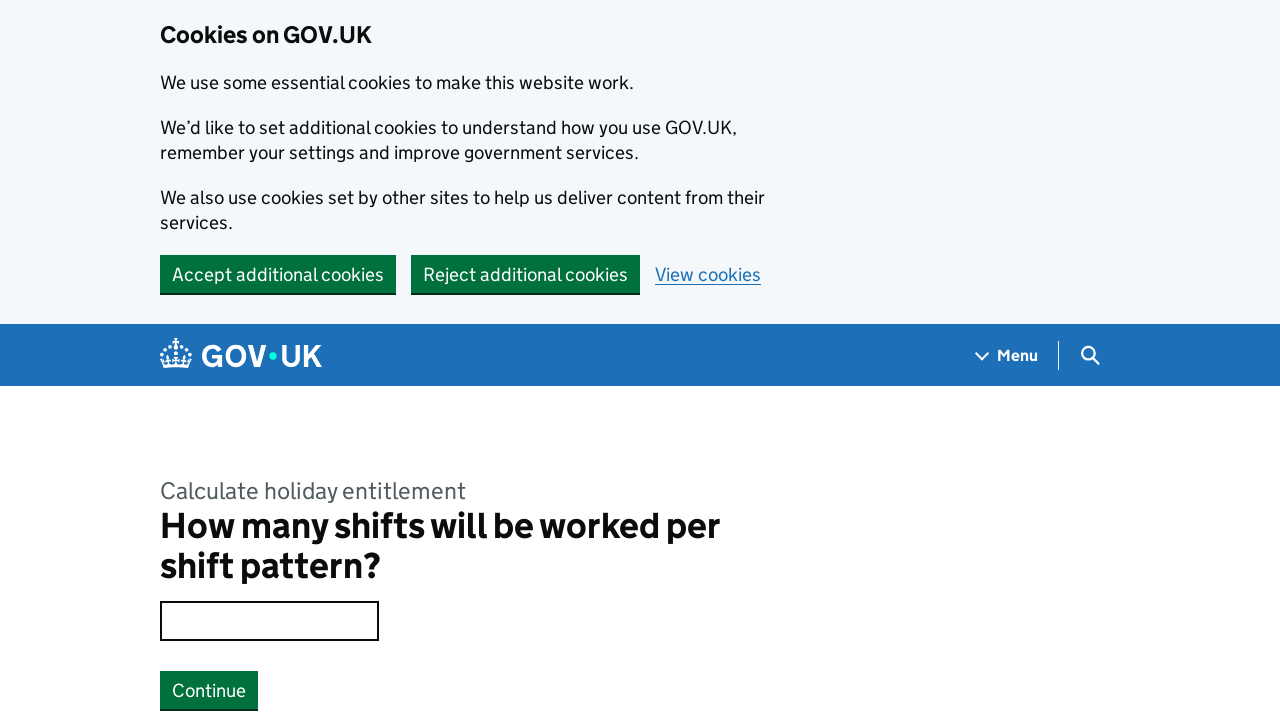

Waited for page title label to load
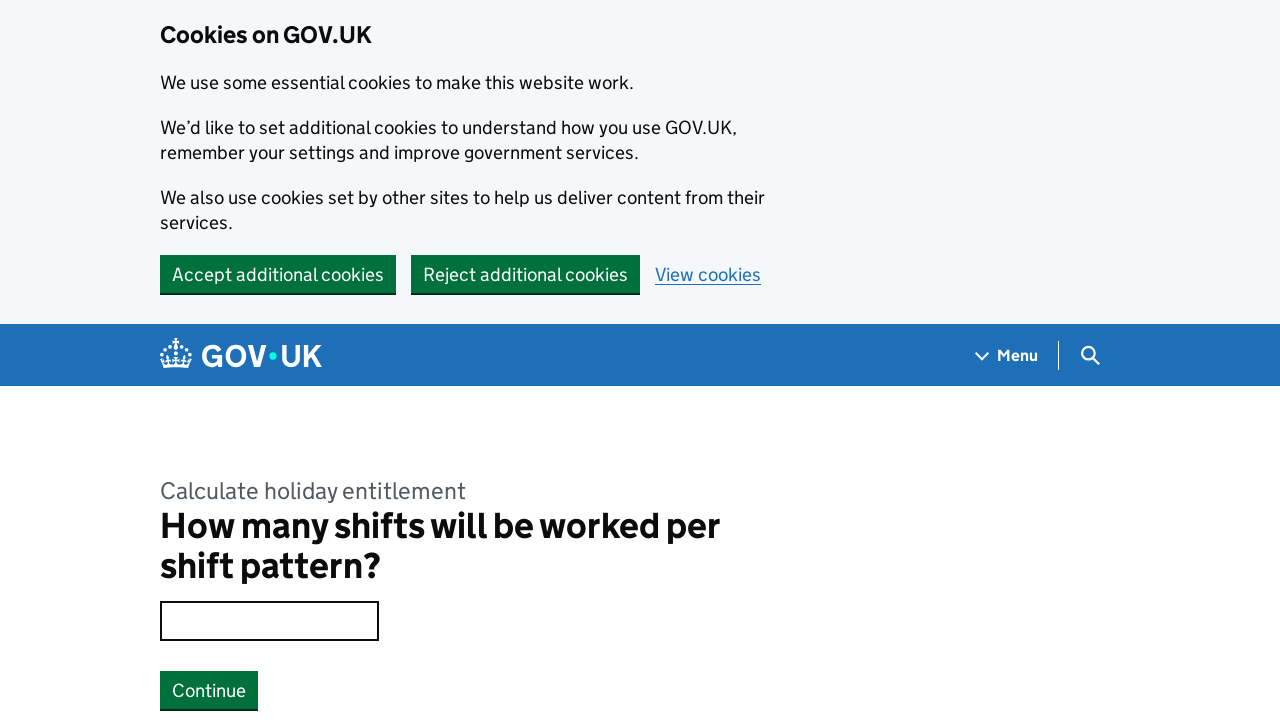

Verified page title label is visible
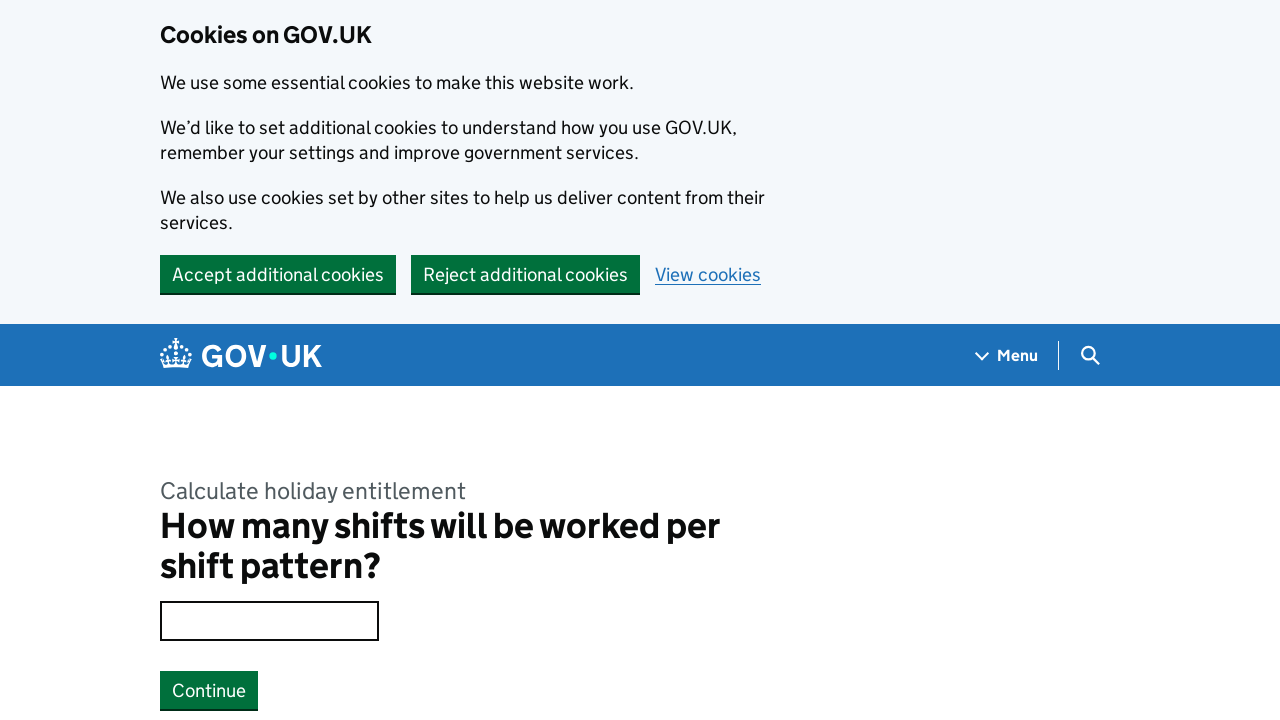

Verified Continue button is visible
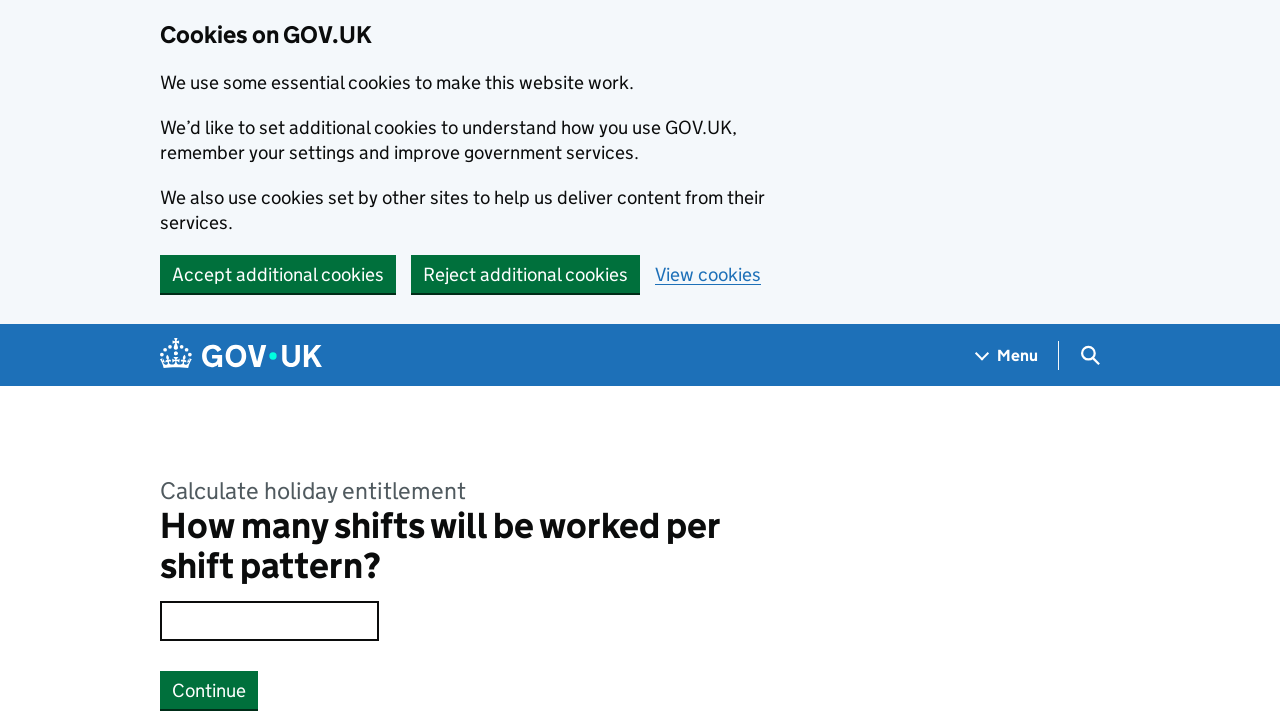

Verified input field is visible
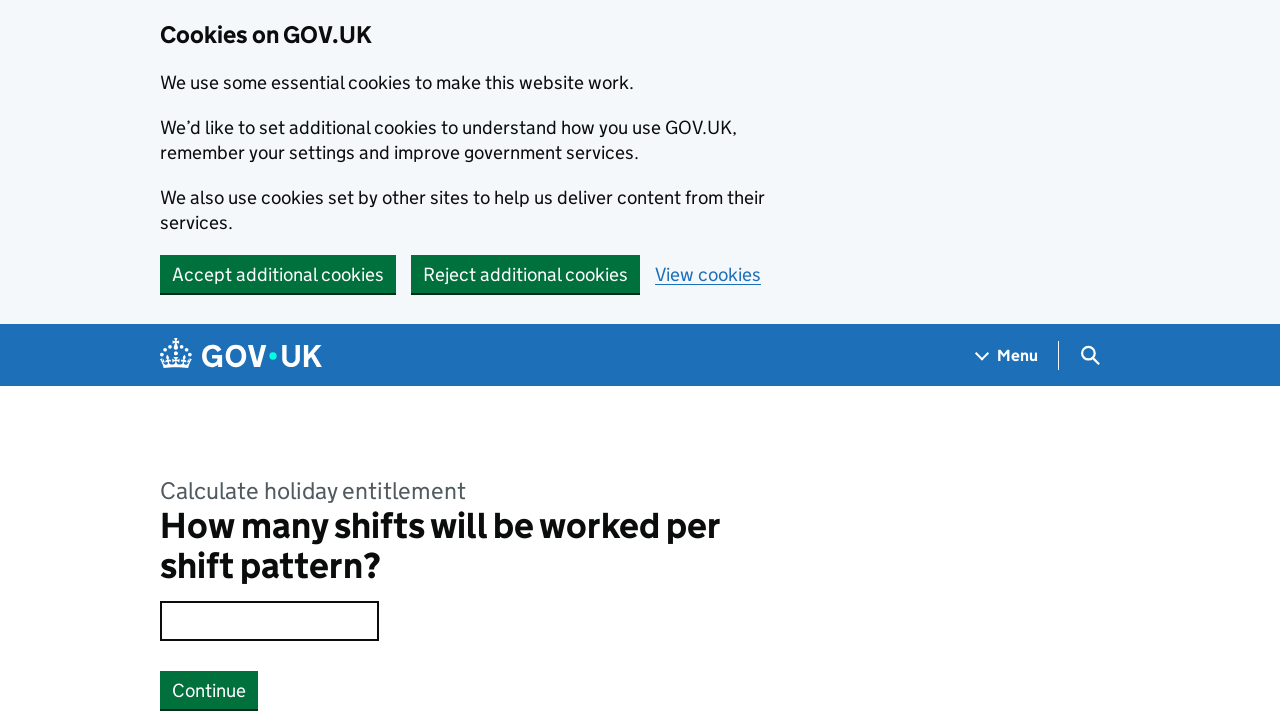

Filled input field with shift number '8' on .govuk-input
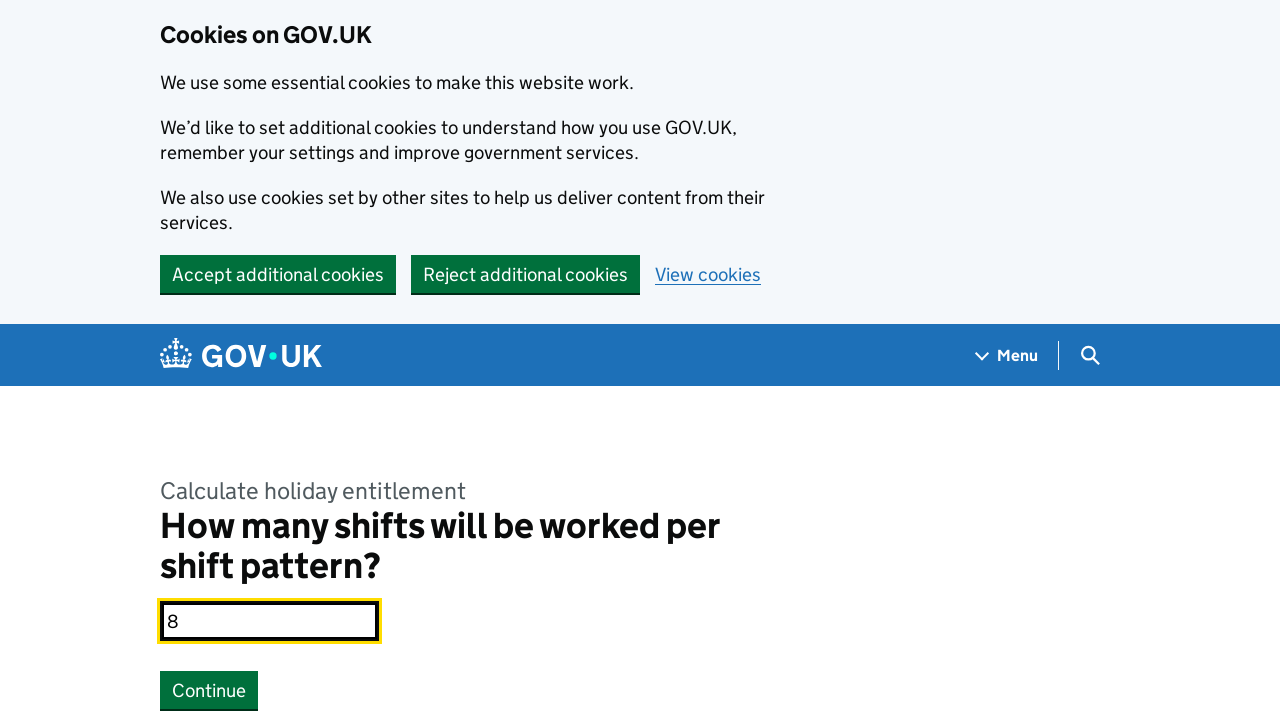

Clicked Continue button to proceed at (209, 690) on button.govuk-button:has-text("Continue")
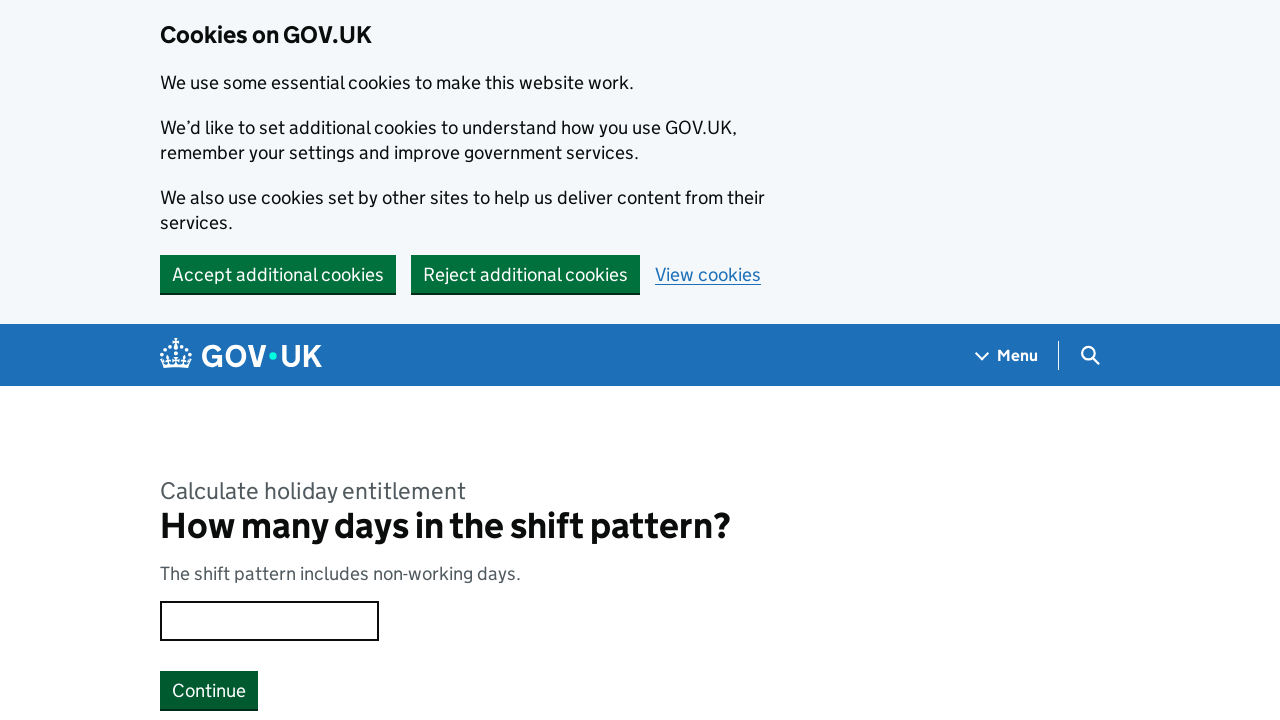

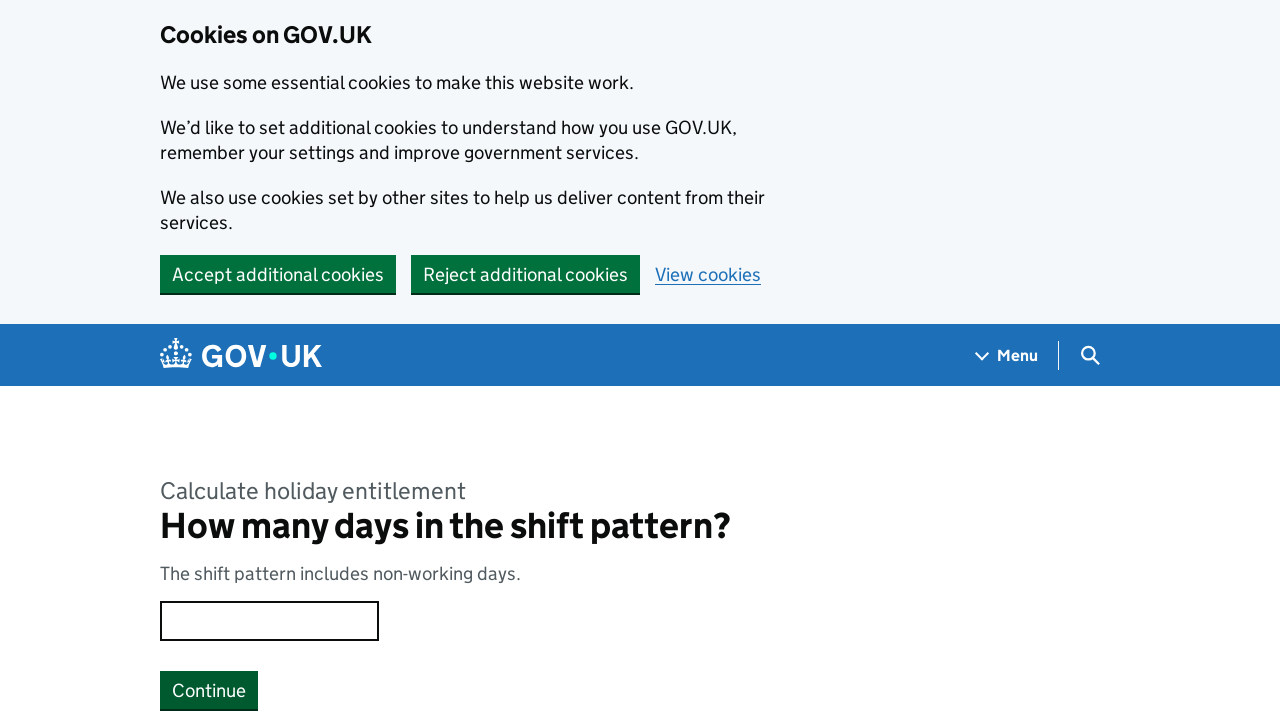